Tests successful customer registration by filling out all required form fields with valid data

Starting URL: https://parabank.parasoft.com/parabank/register.htm

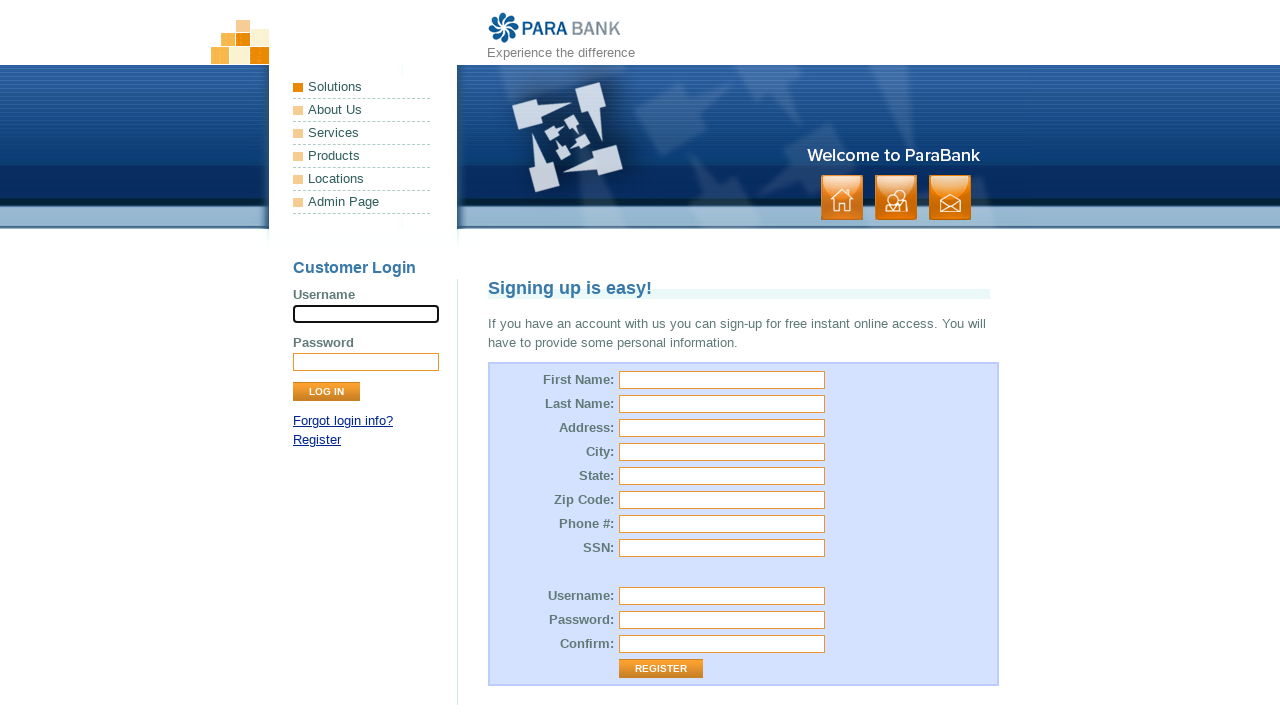

Filled first name field with 'John' on #customer\.firstName
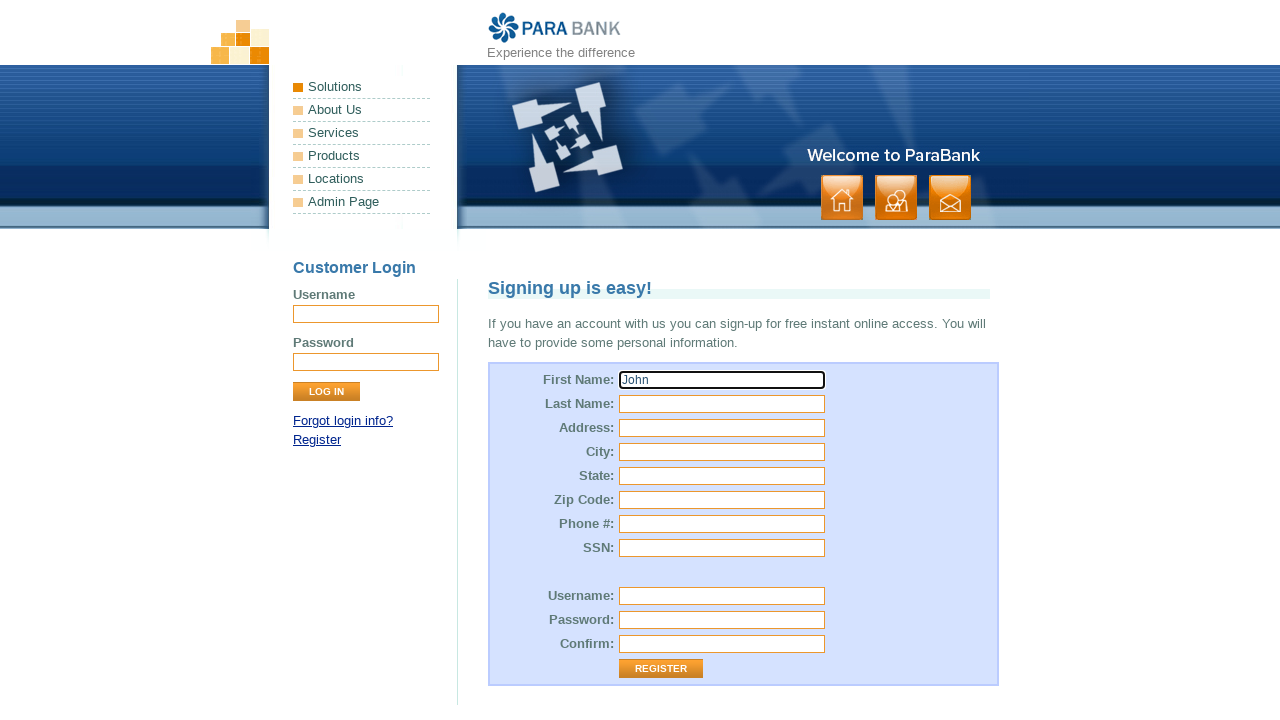

Filled last name field with 'Smith' on #customer\.lastName
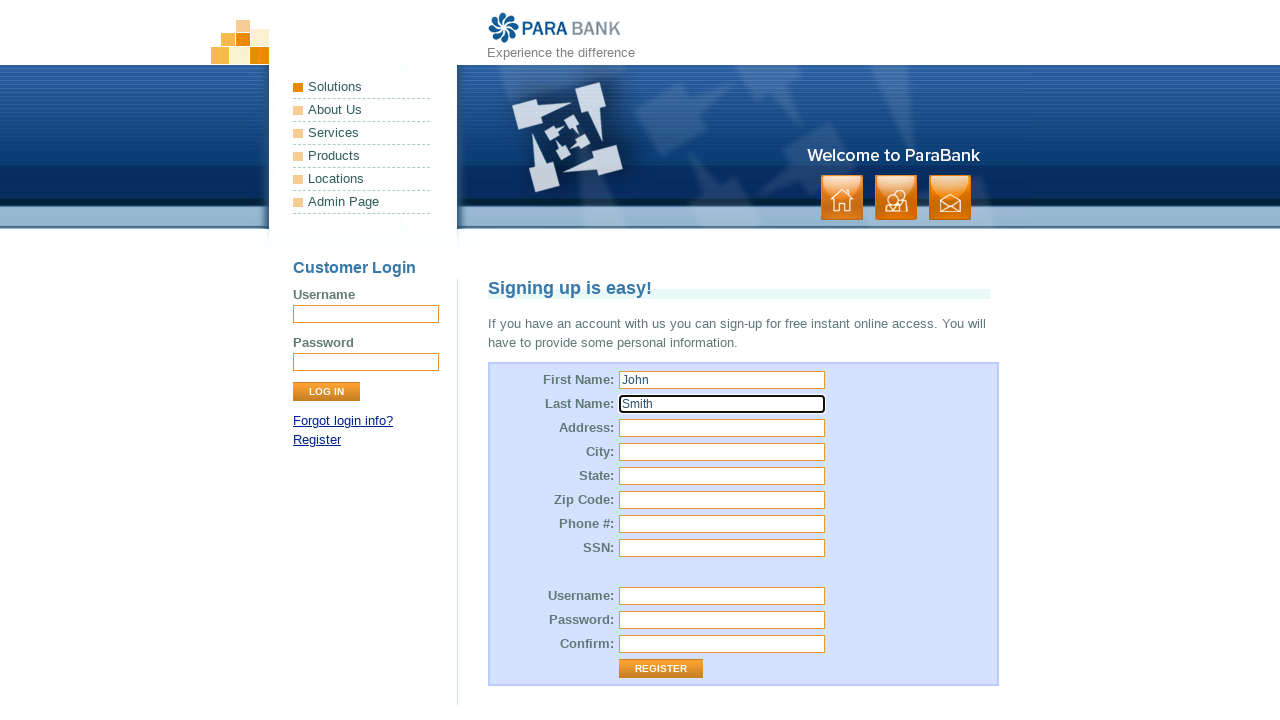

Filled street address field with '123 Main Street' on #customer\.address\.street
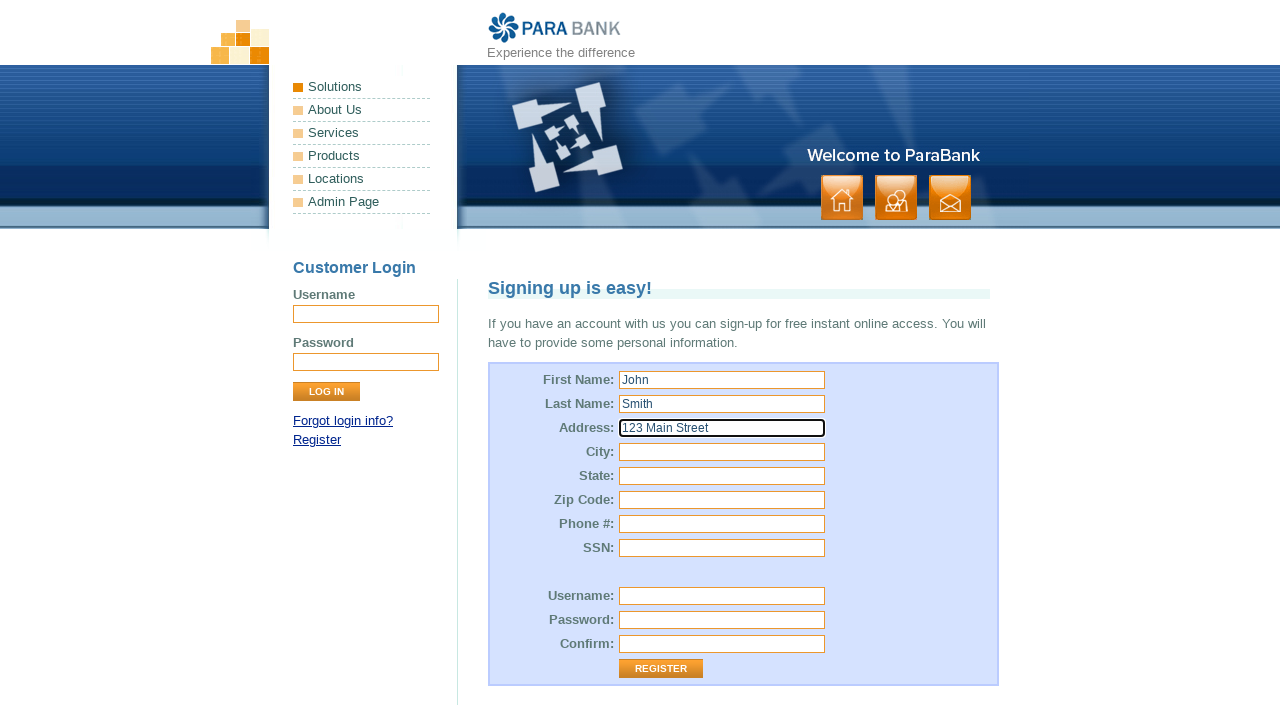

Filled city field with 'Springfield' on #customer\.address\.city
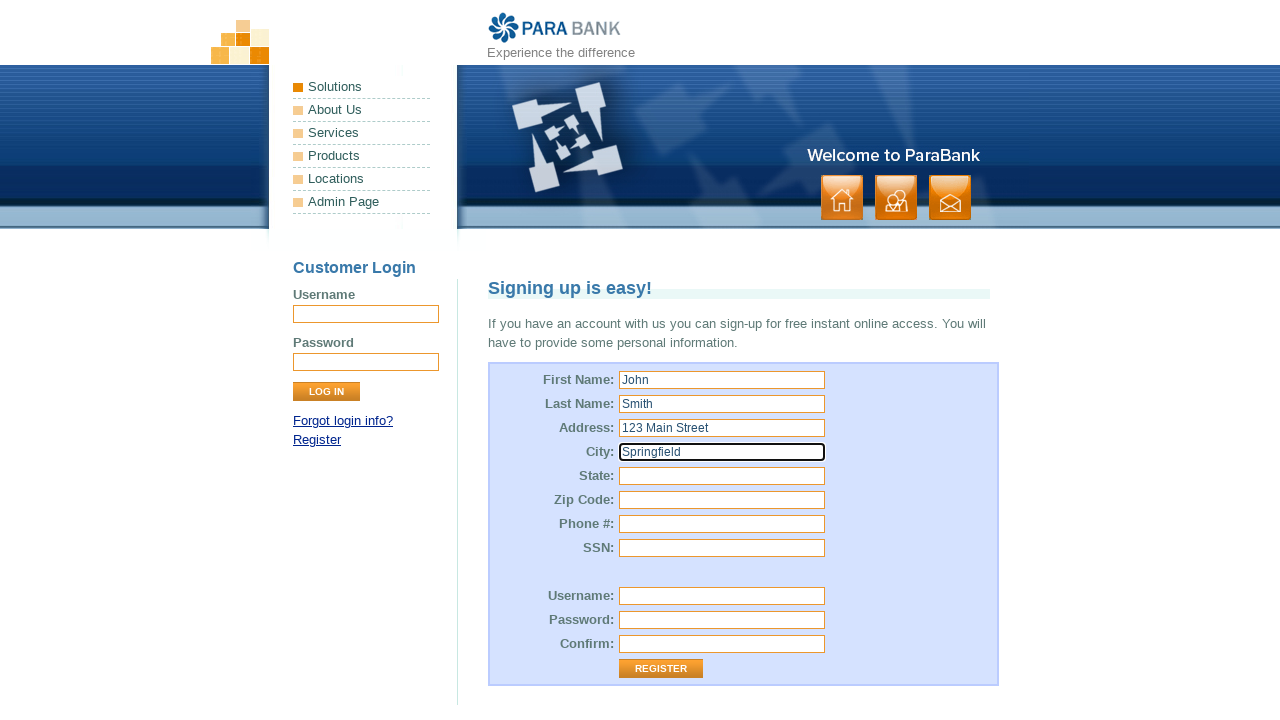

Filled state field with 'IL' on #customer\.address\.state
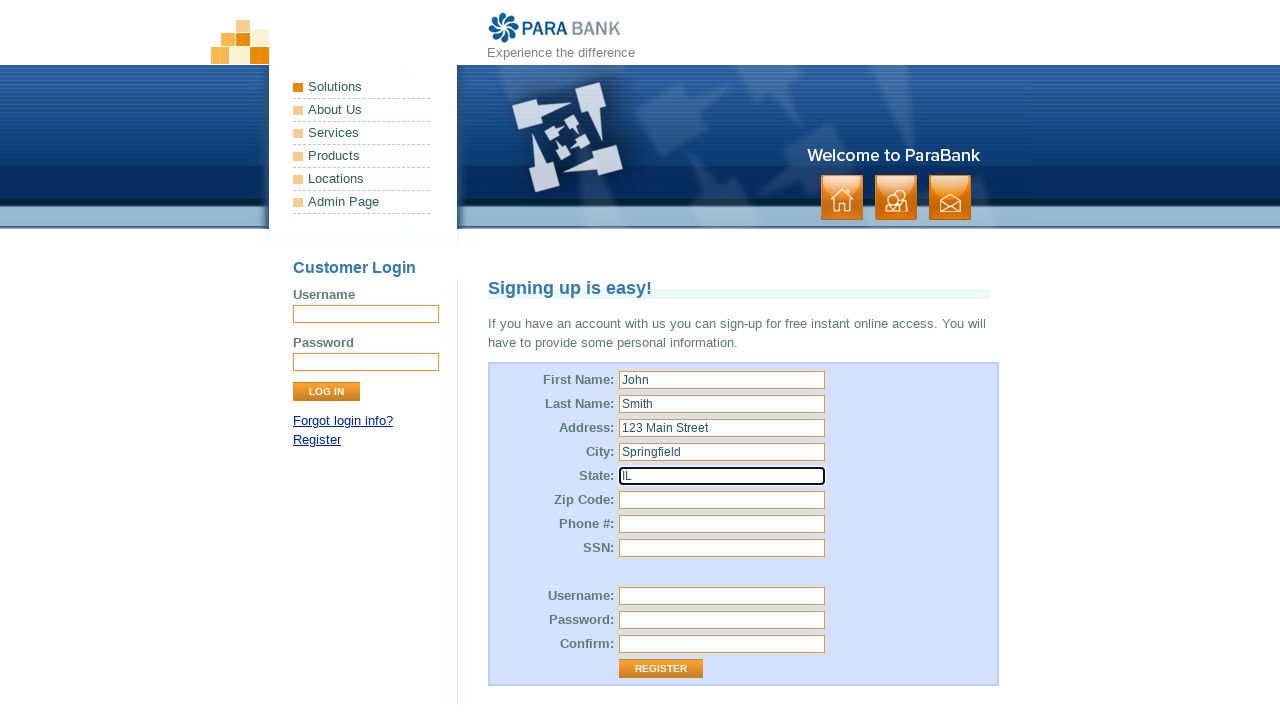

Filled zip code field with '62701' on #customer\.address\.zipCode
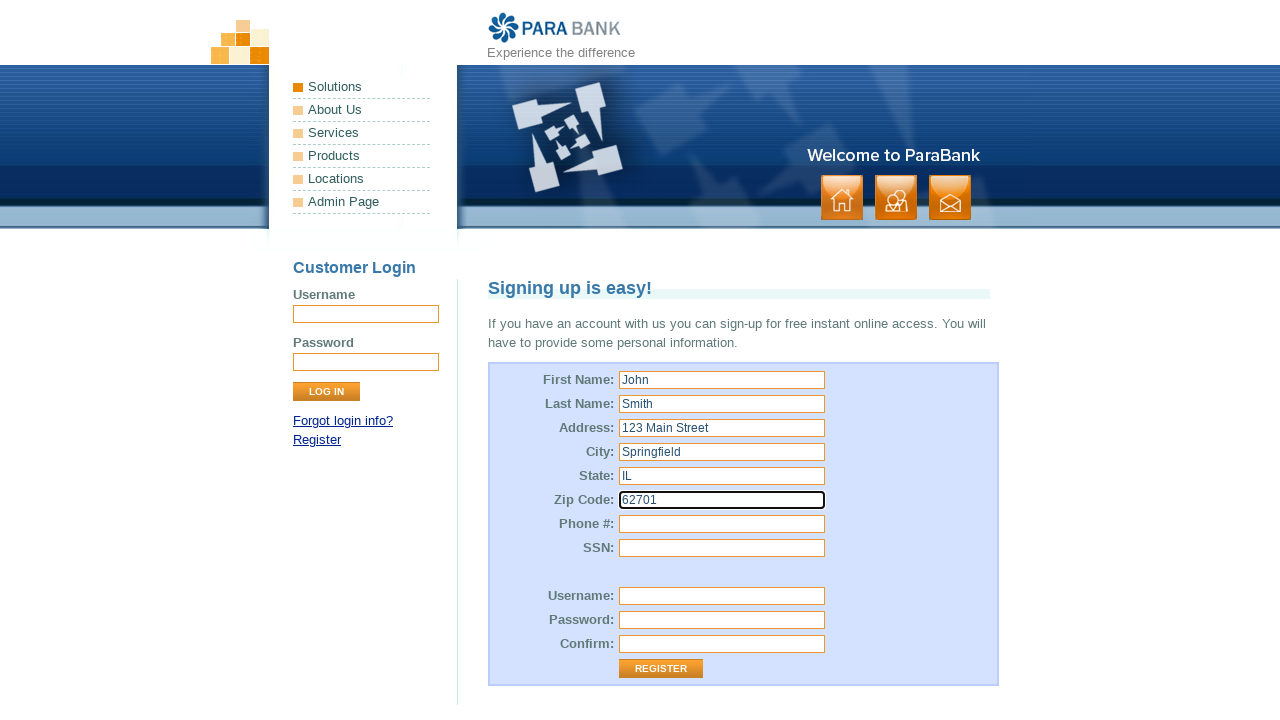

Filled SSN field with '123-45-6789' on #customer\.ssn
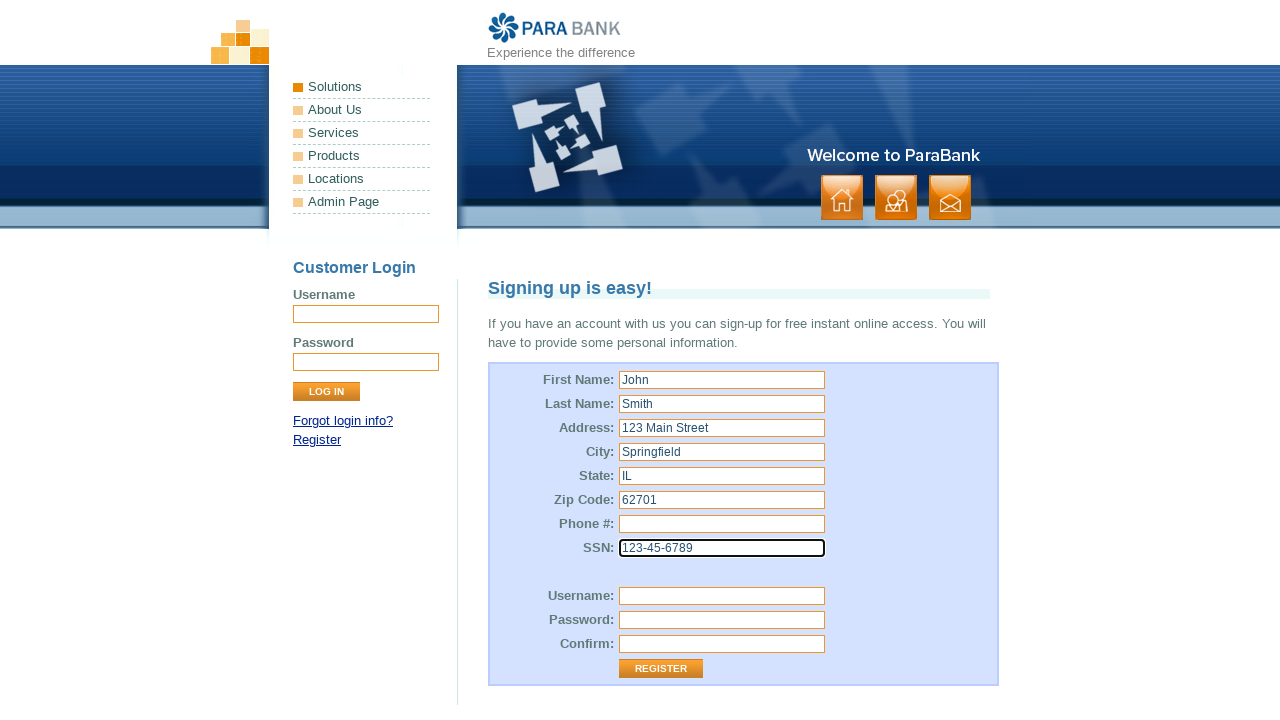

Filled username field with 'jsmith2024' on #customer\.username
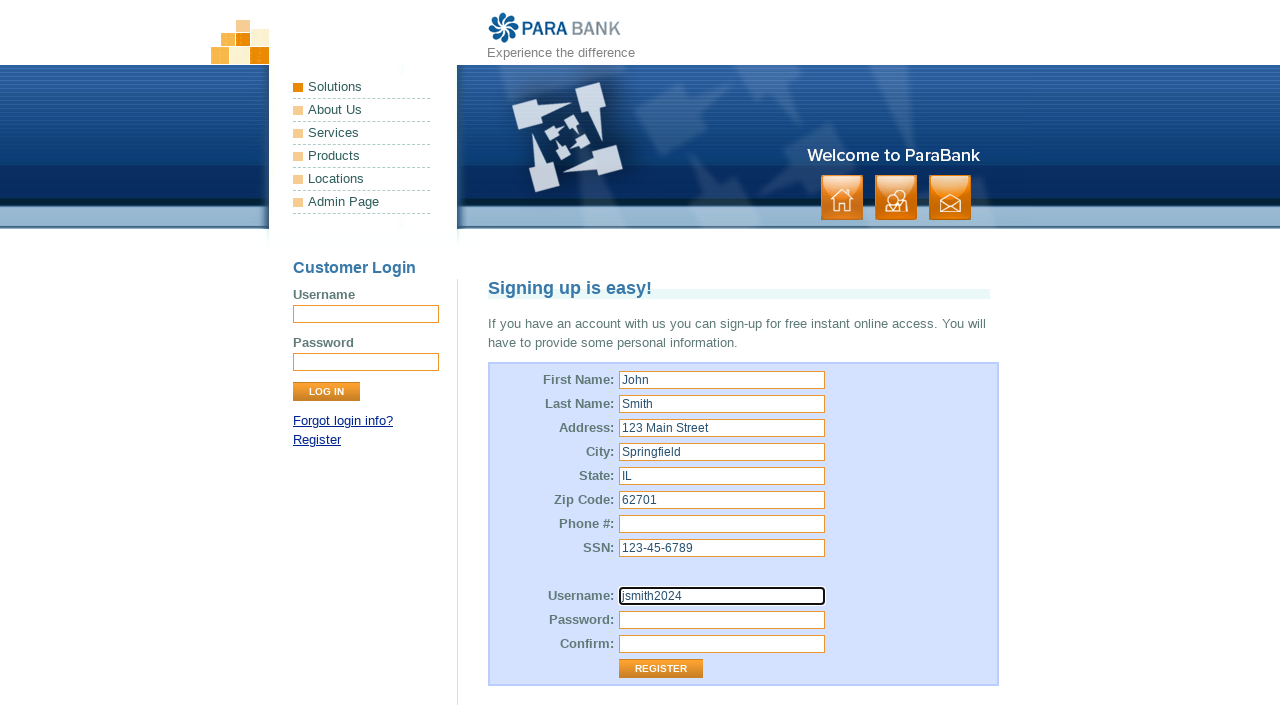

Filled password field with 'SecurePass123!' on #customer\.password
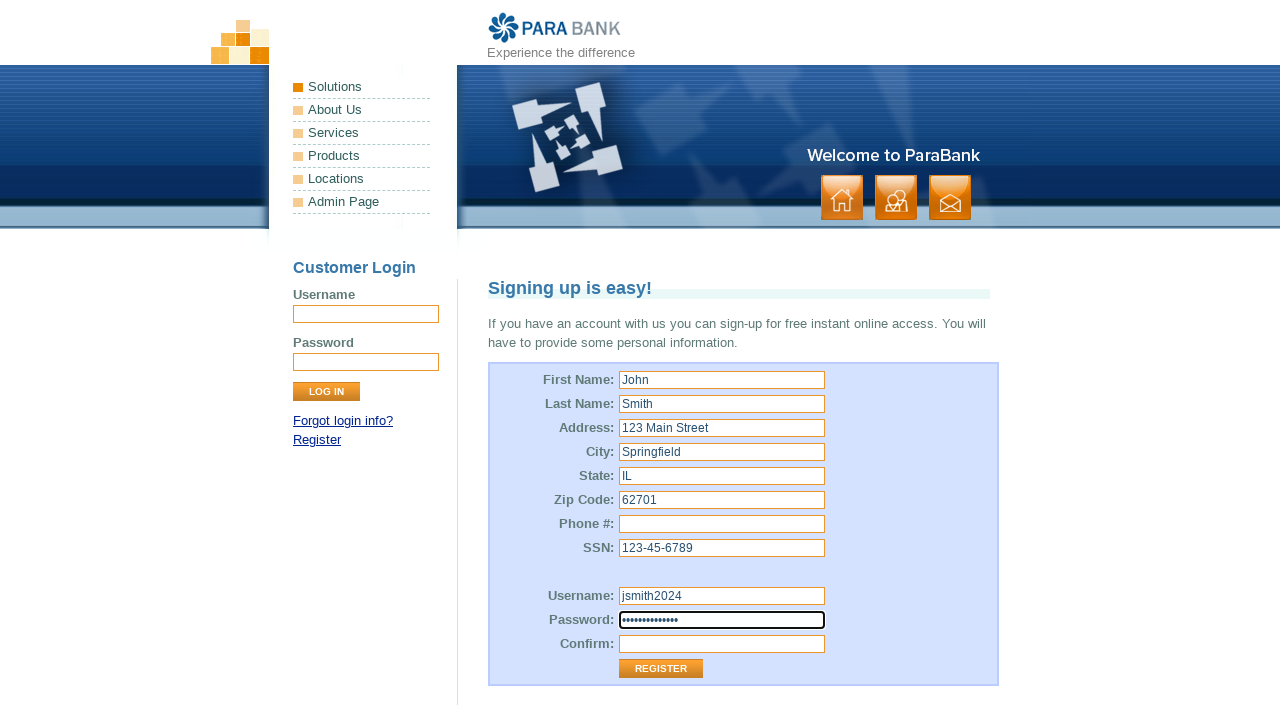

Filled password confirmation field with 'SecurePass123!' on #repeatedPassword
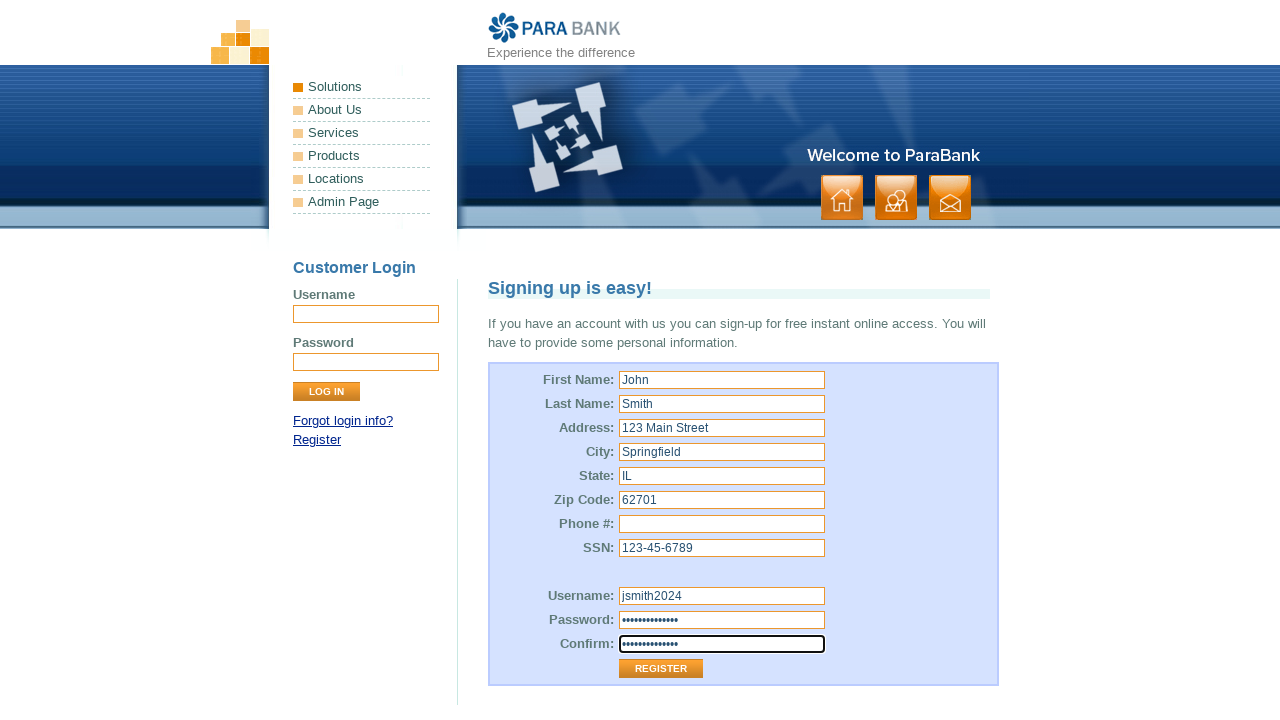

Clicked Register button to submit the form at (661, 669) on input[value='Register']
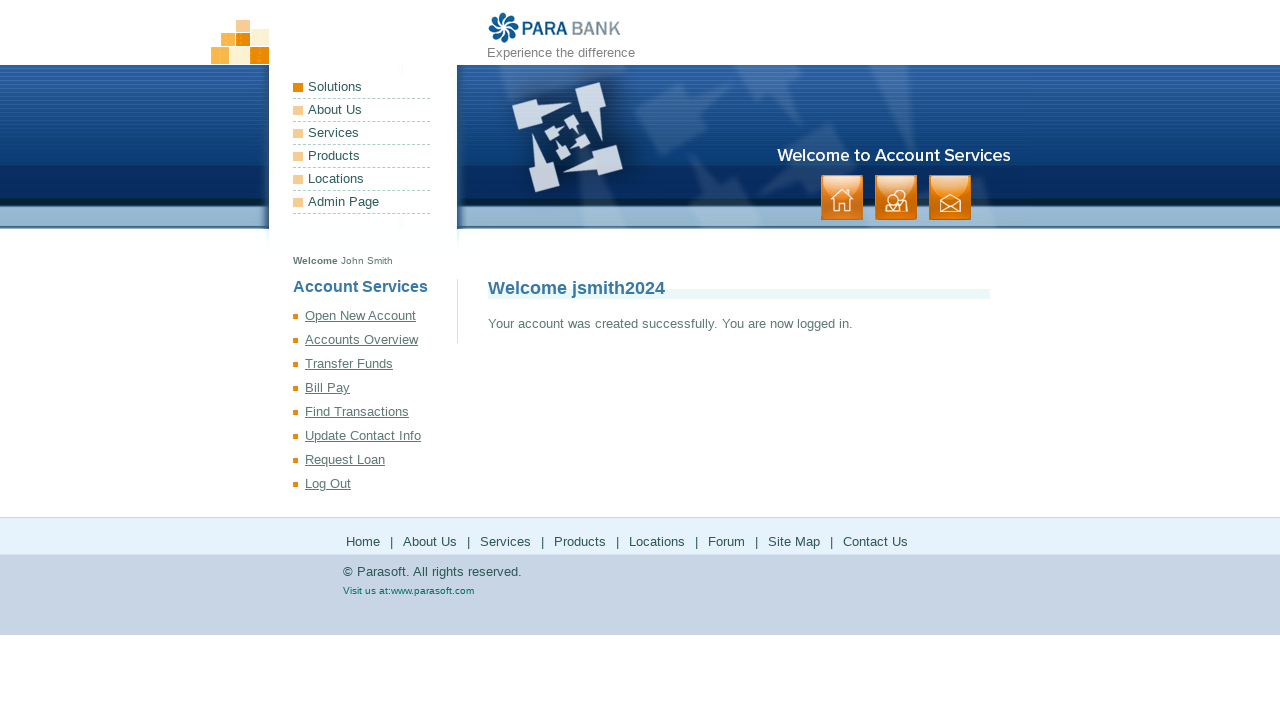

Registration success message appeared
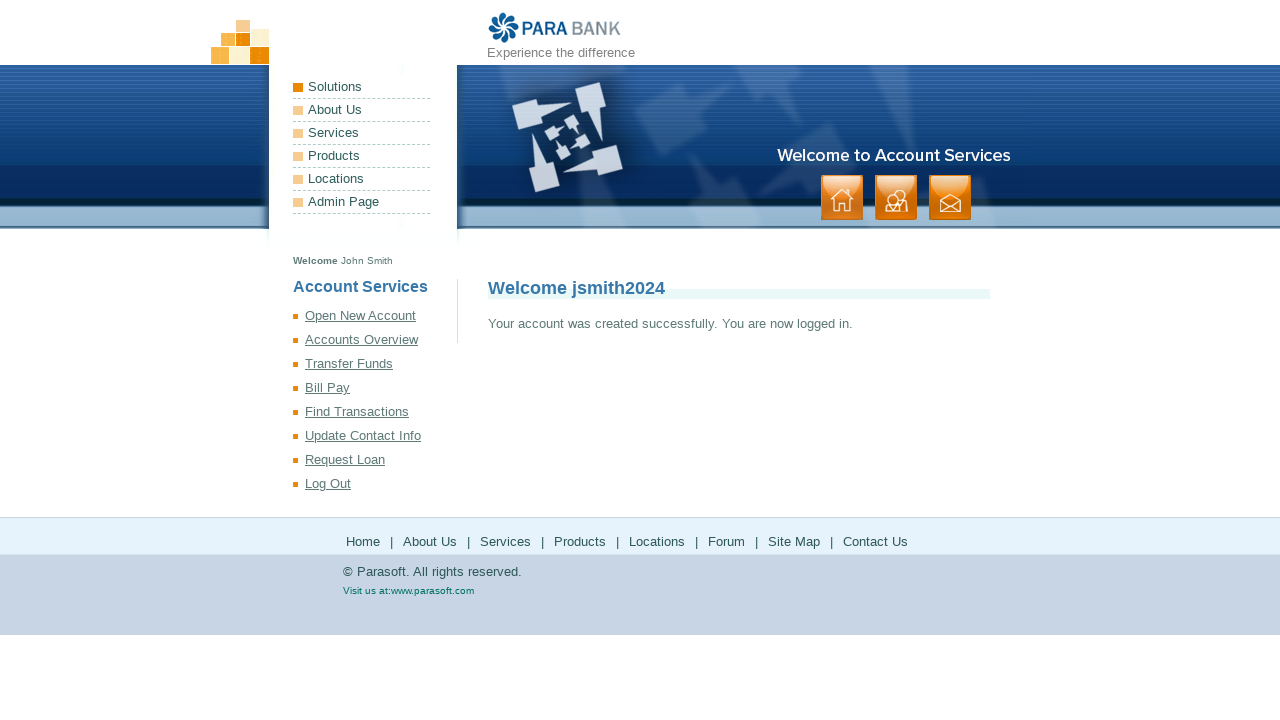

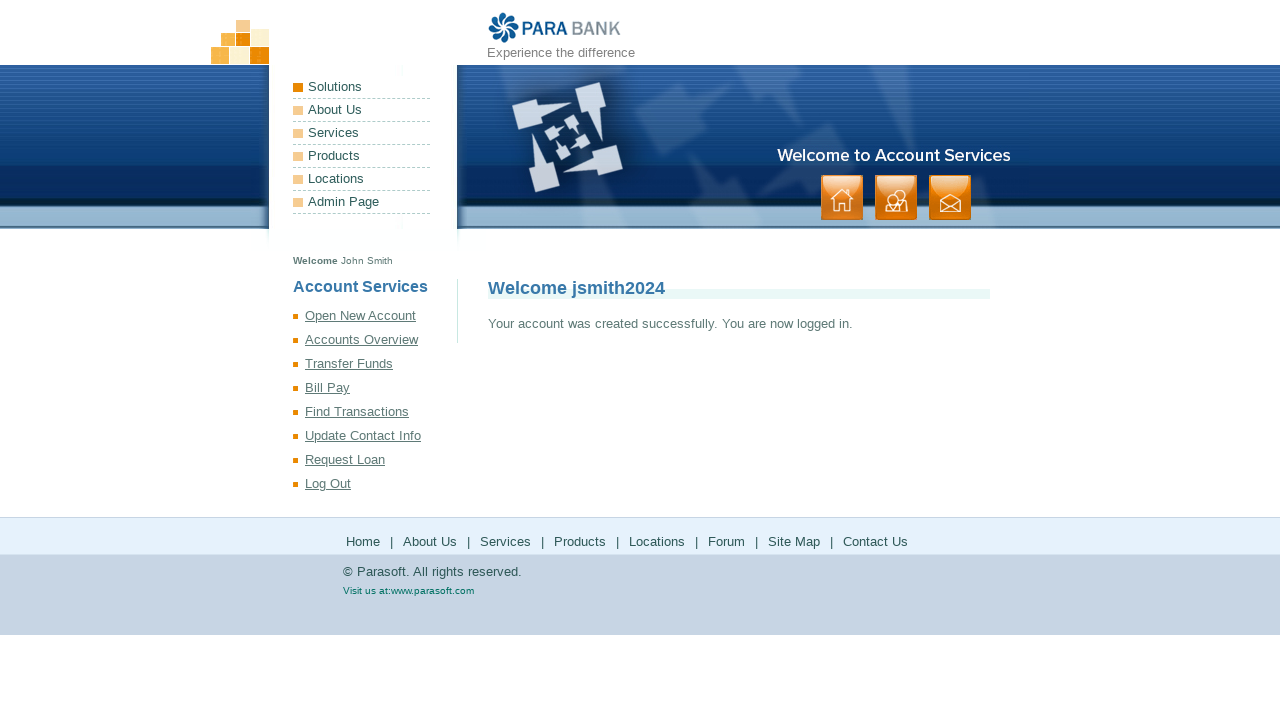